Tests dynamic loading by clicking start button and waiting for loading icon to disappear before verifying "Hello World!" text

Starting URL: https://automationfc.github.io/dynamic-loading/

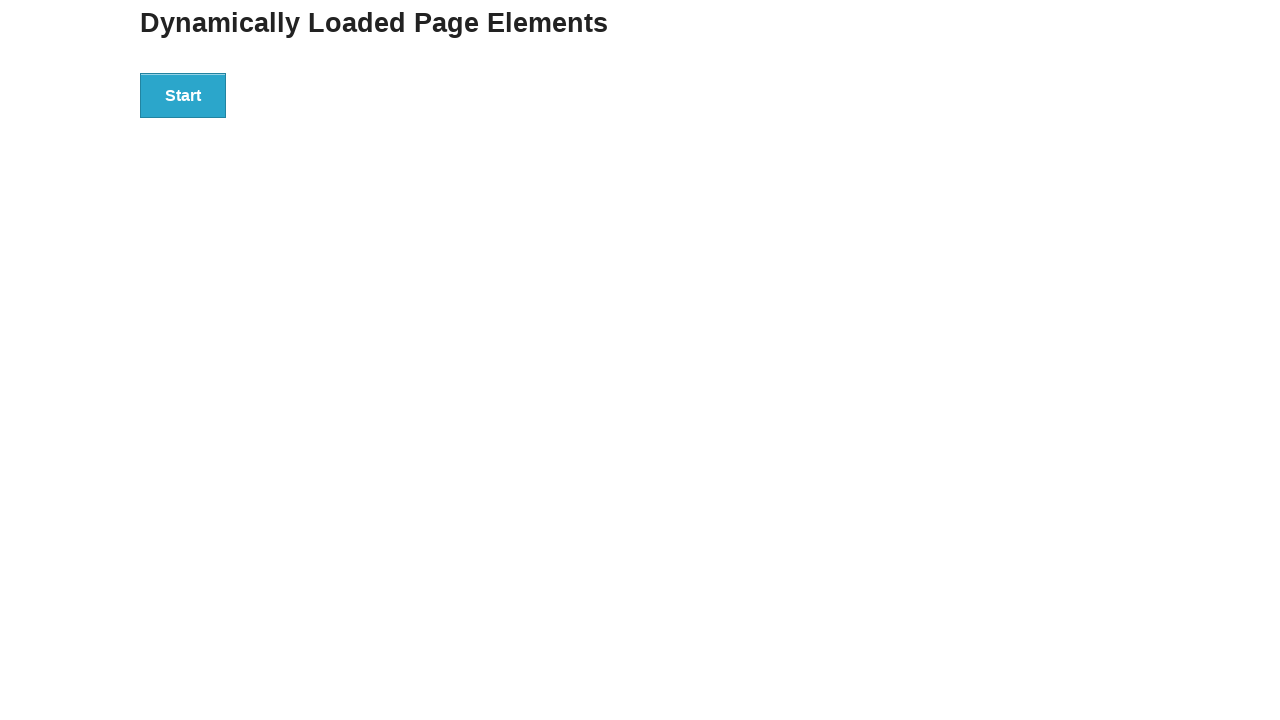

Clicked start button to trigger dynamic loading at (183, 95) on div#start>button
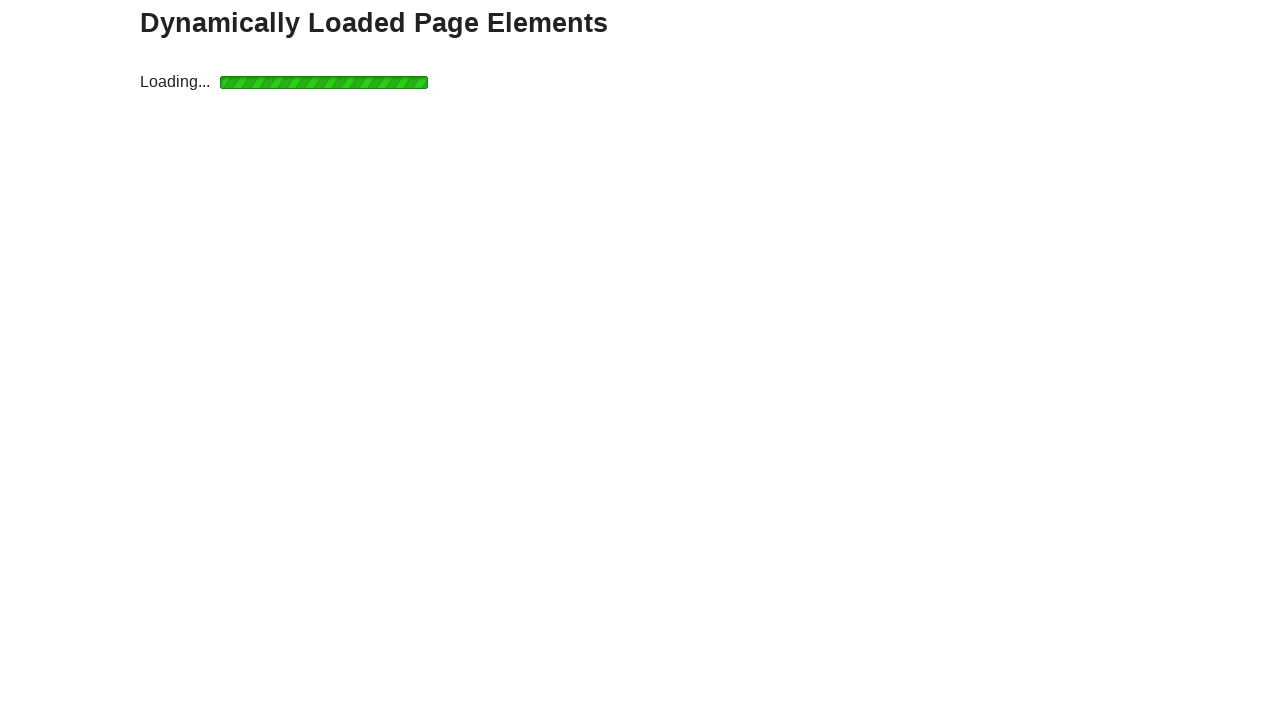

Loading icon disappeared
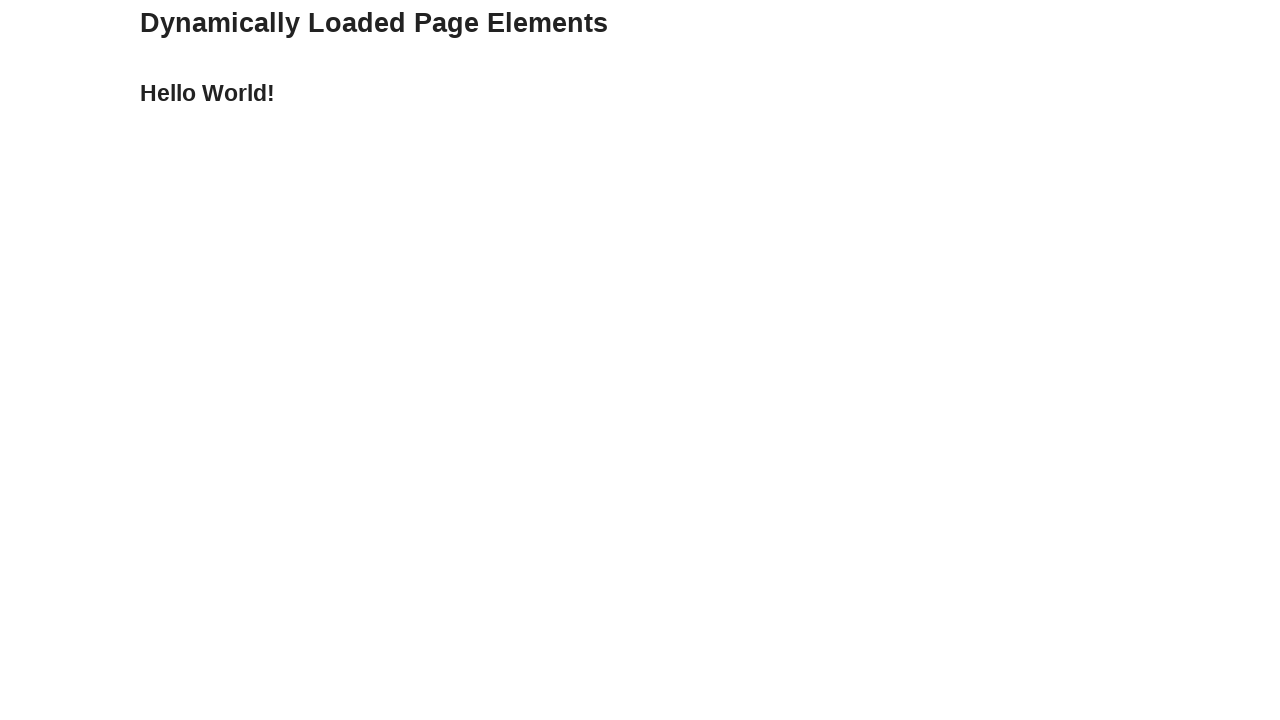

Verified 'Hello World!' text is displayed
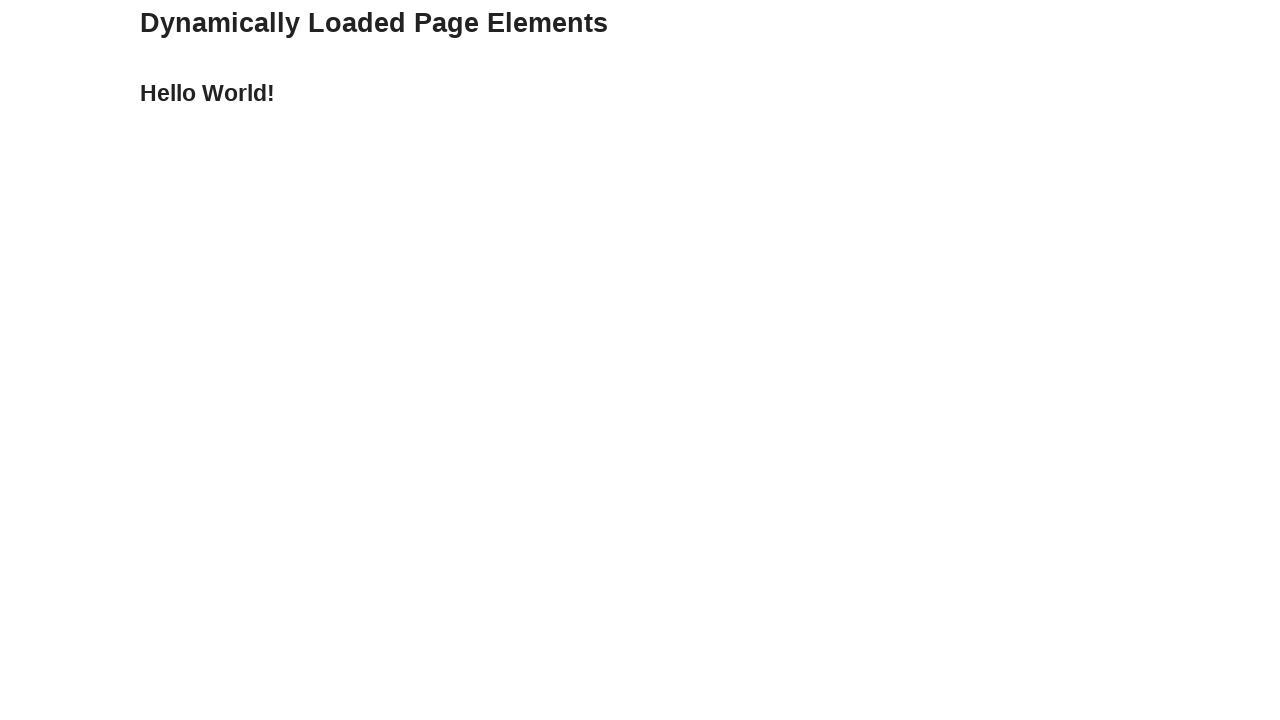

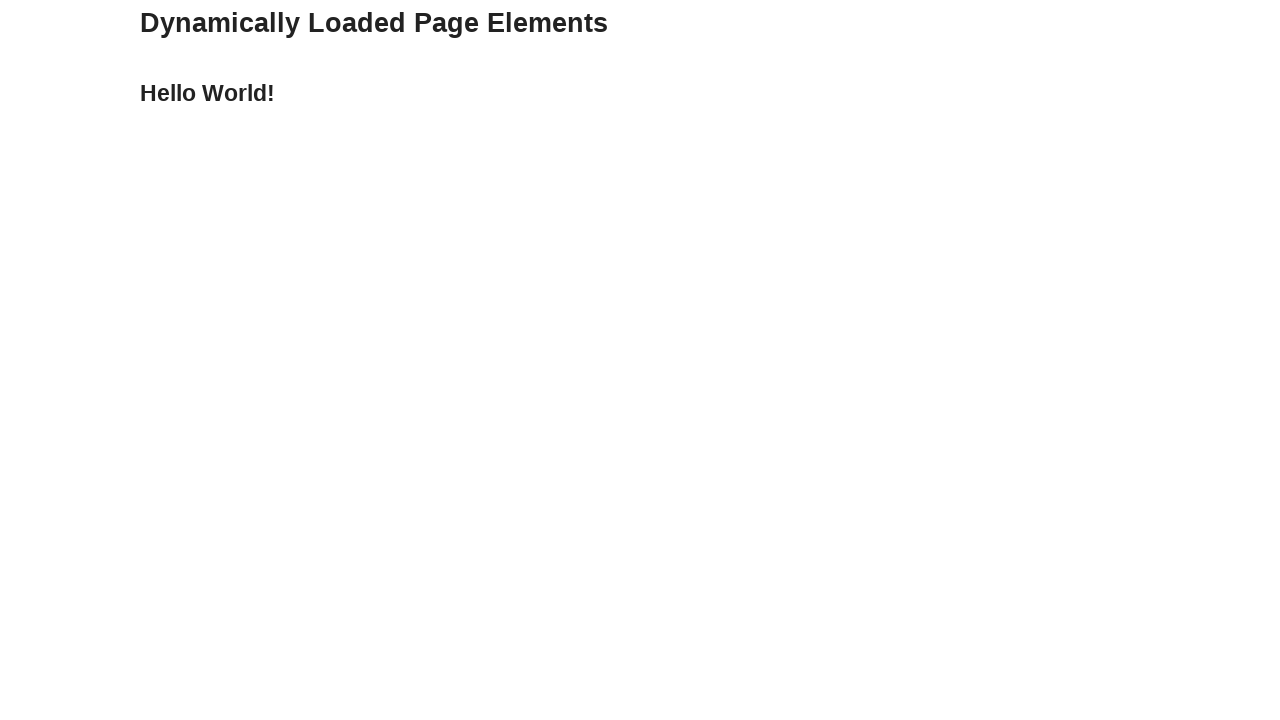